Tests checkbox functionality on a practice automation page by selecting specific checkboxes (Sunday and Friday) from a group of day-of-week checkboxes

Starting URL: https://testautomationpractice.blogspot.com/

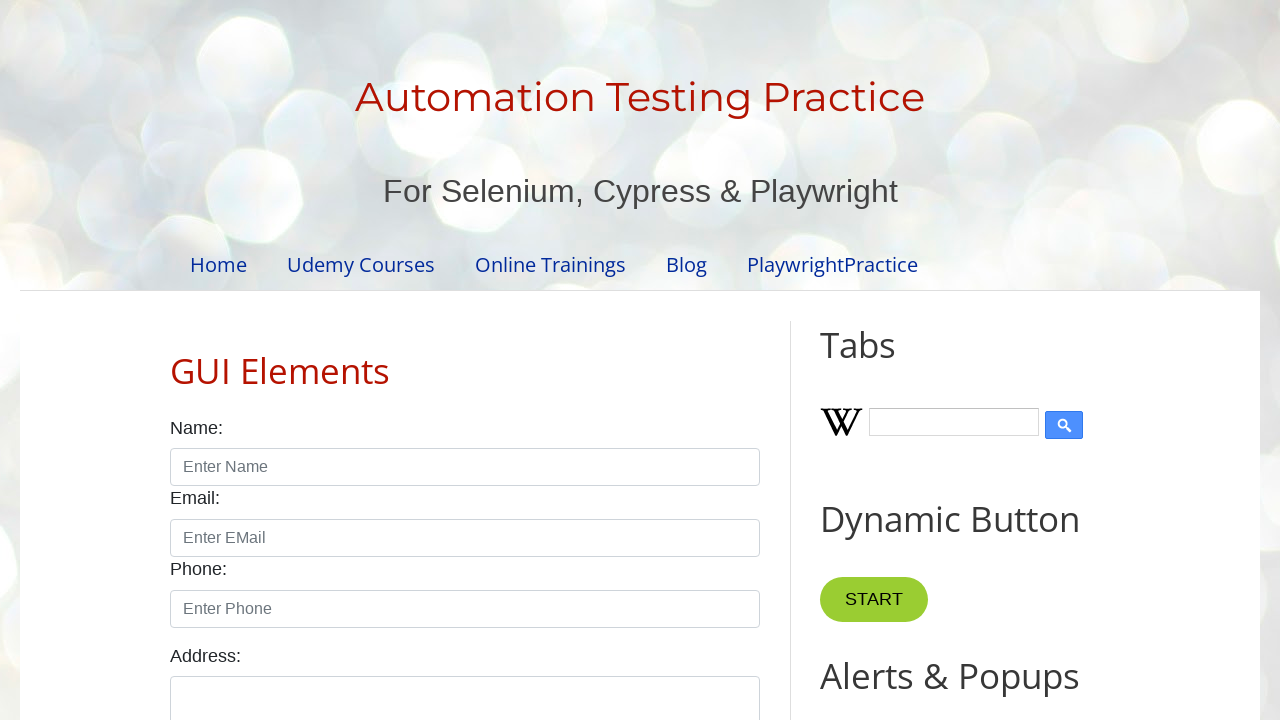

Waited for checkboxes to be available on the page
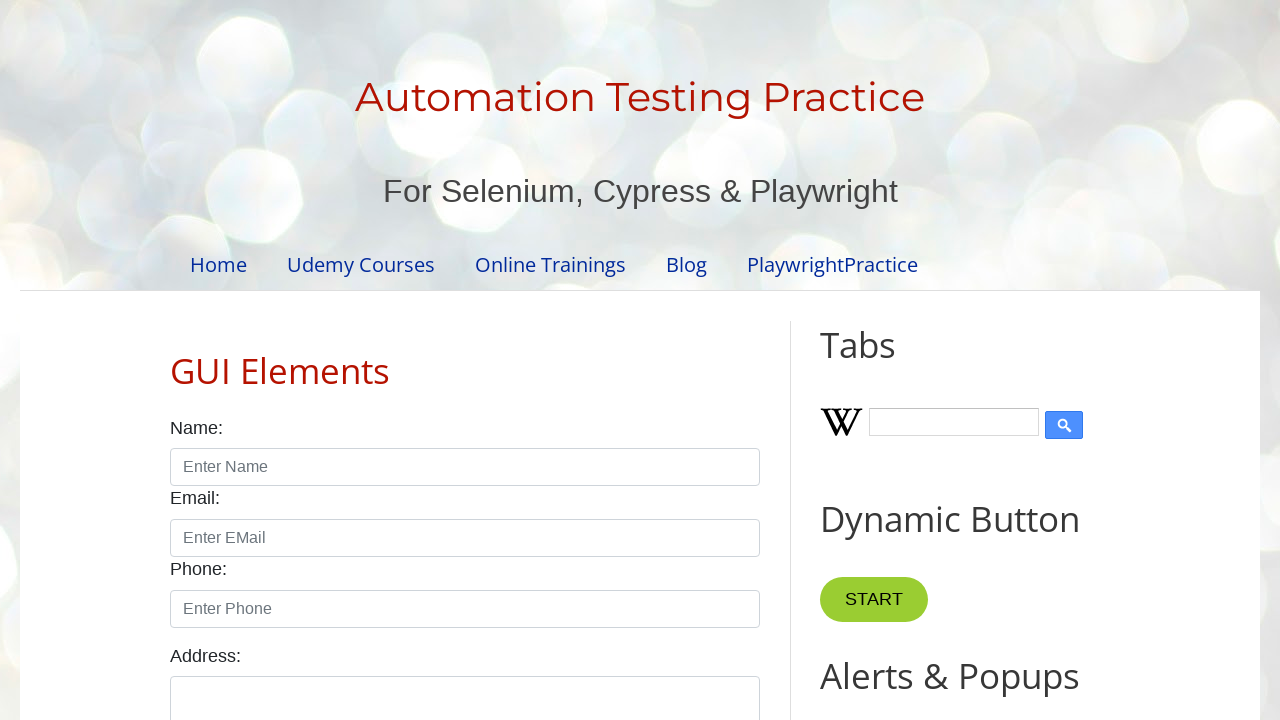

Clicked on the Sunday checkbox at (176, 360) on input[type="checkbox"]#sunday
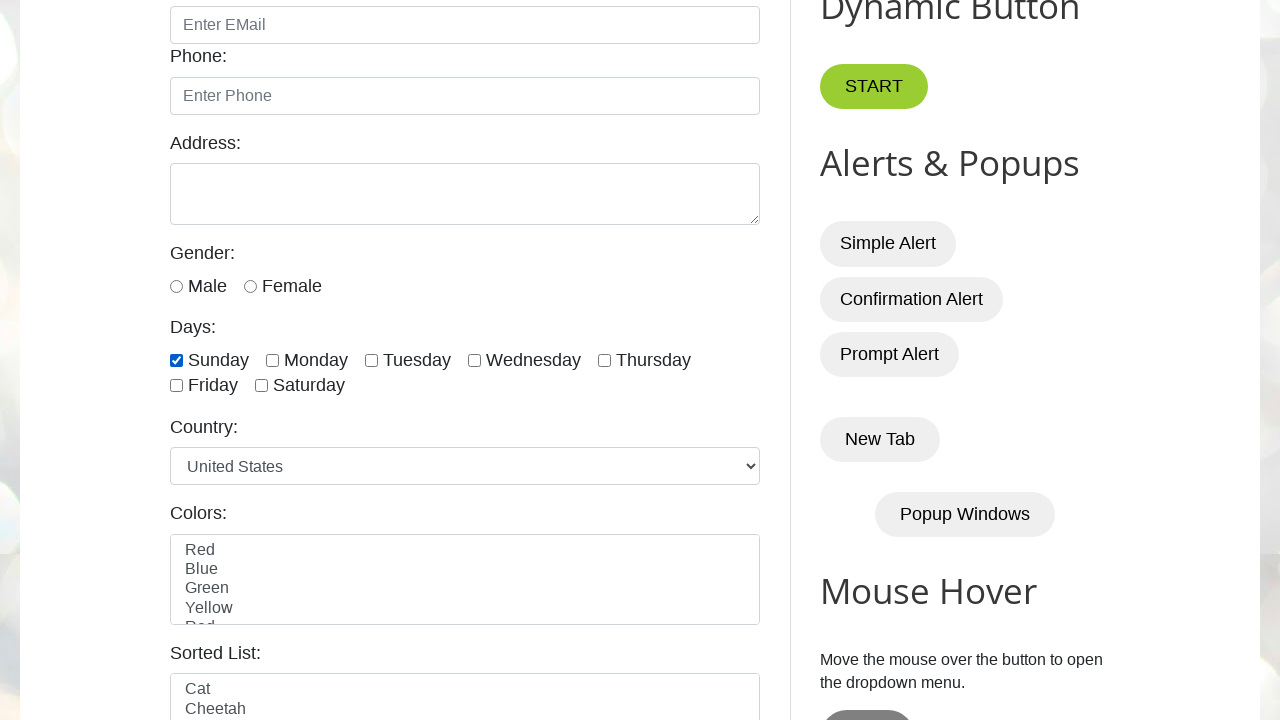

Clicked on the Friday checkbox at (176, 386) on input[type="checkbox"]#friday
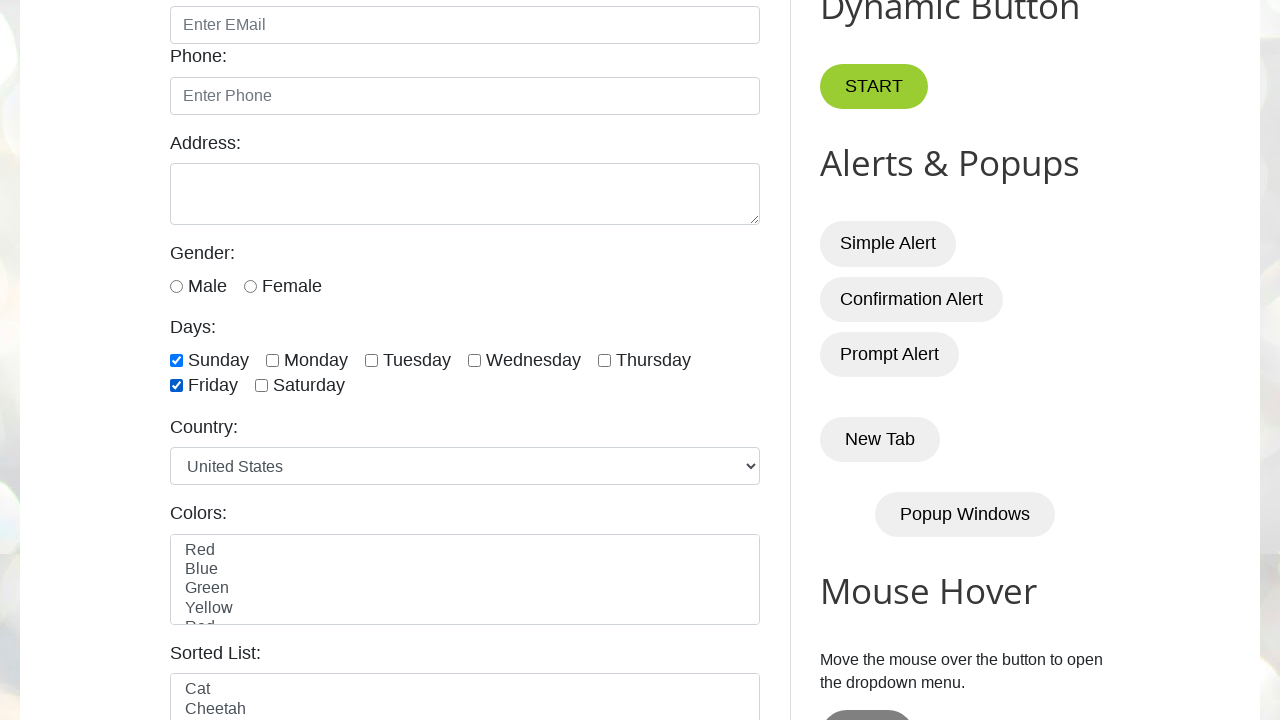

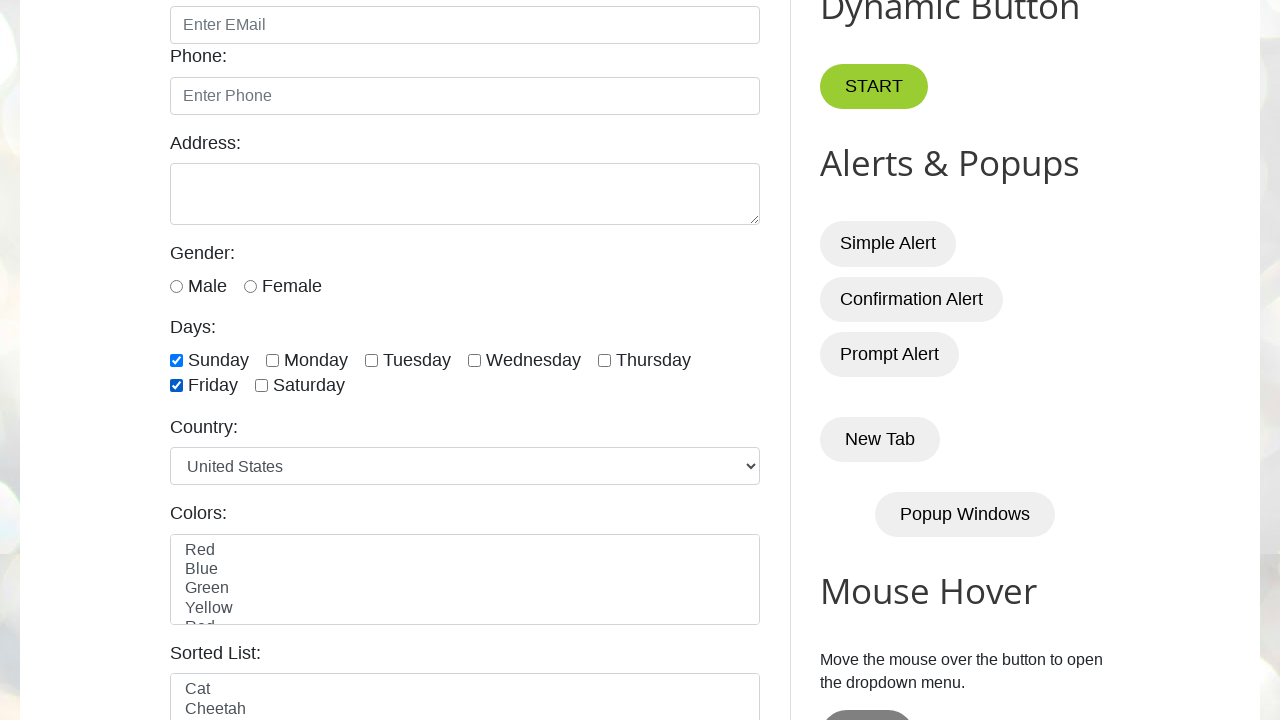